Tests JavaScript alert handling by clicking alert buttons and verifying alert text and result messages

Starting URL: https://the-internet.herokuapp.com/javascript_alerts

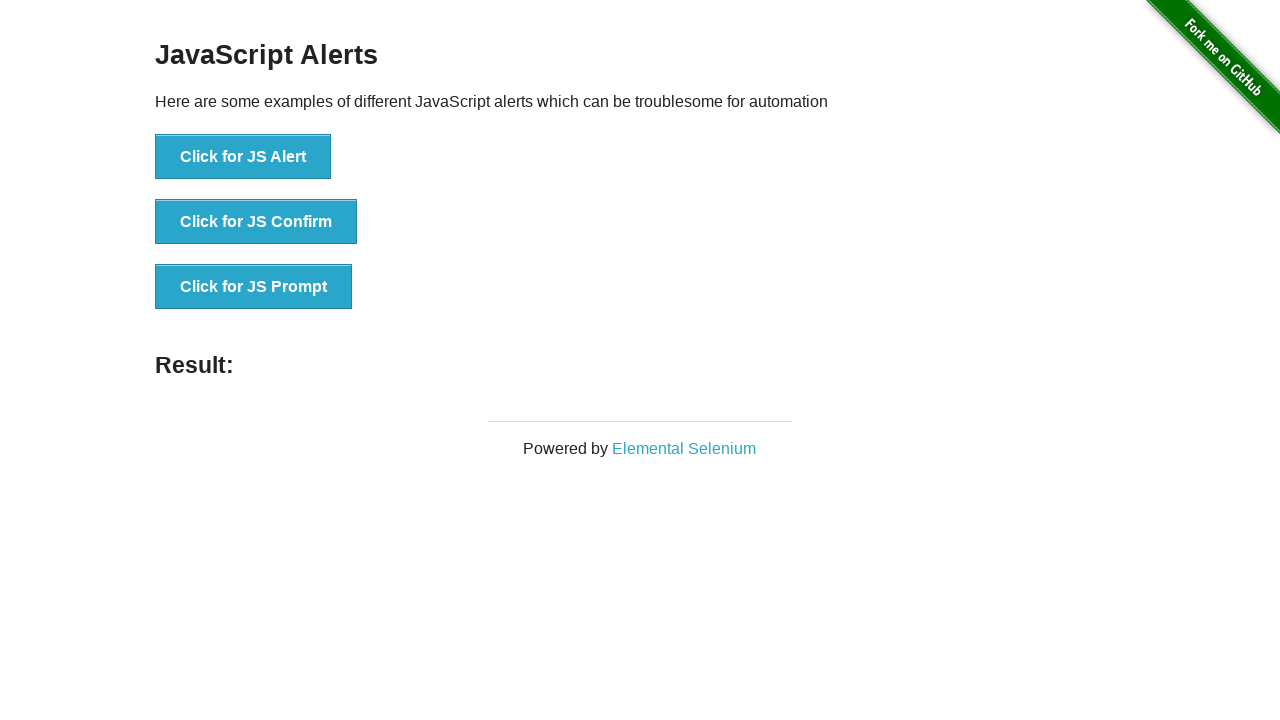

Clicked JavaScript alert button at (243, 157) on [onclick='jsAlert()']
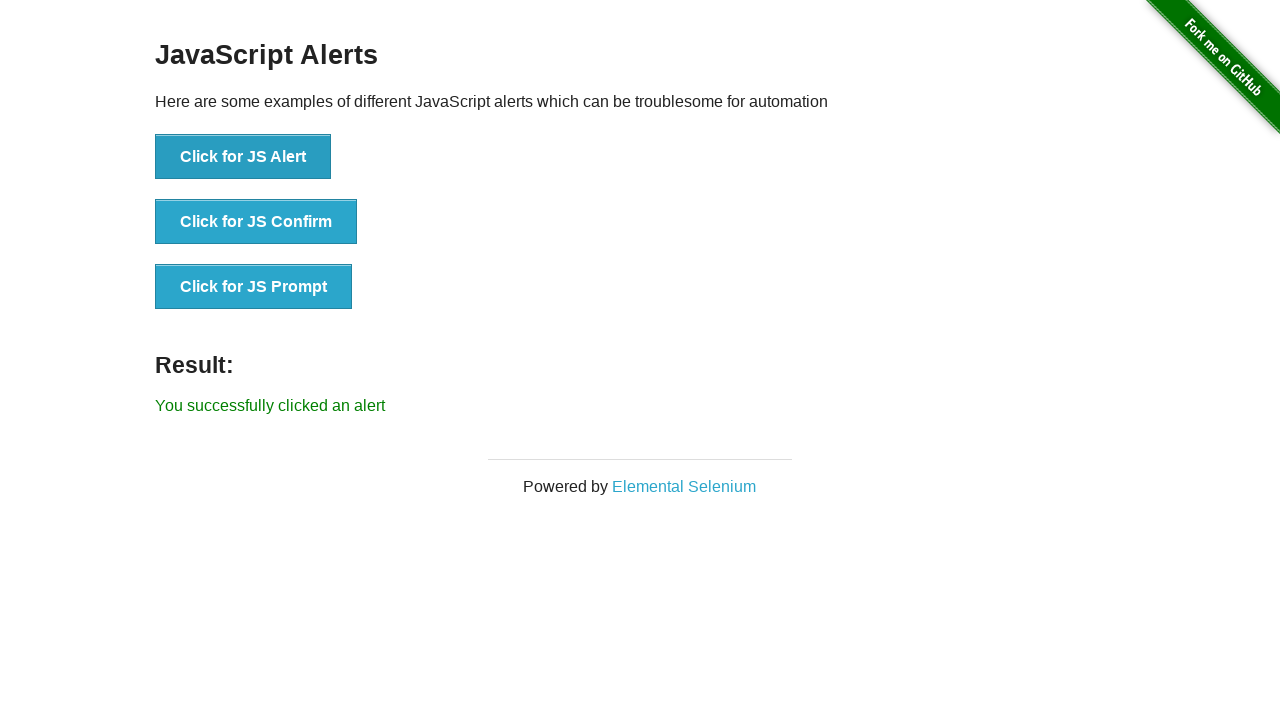

Set up dialog listener to accept alerts
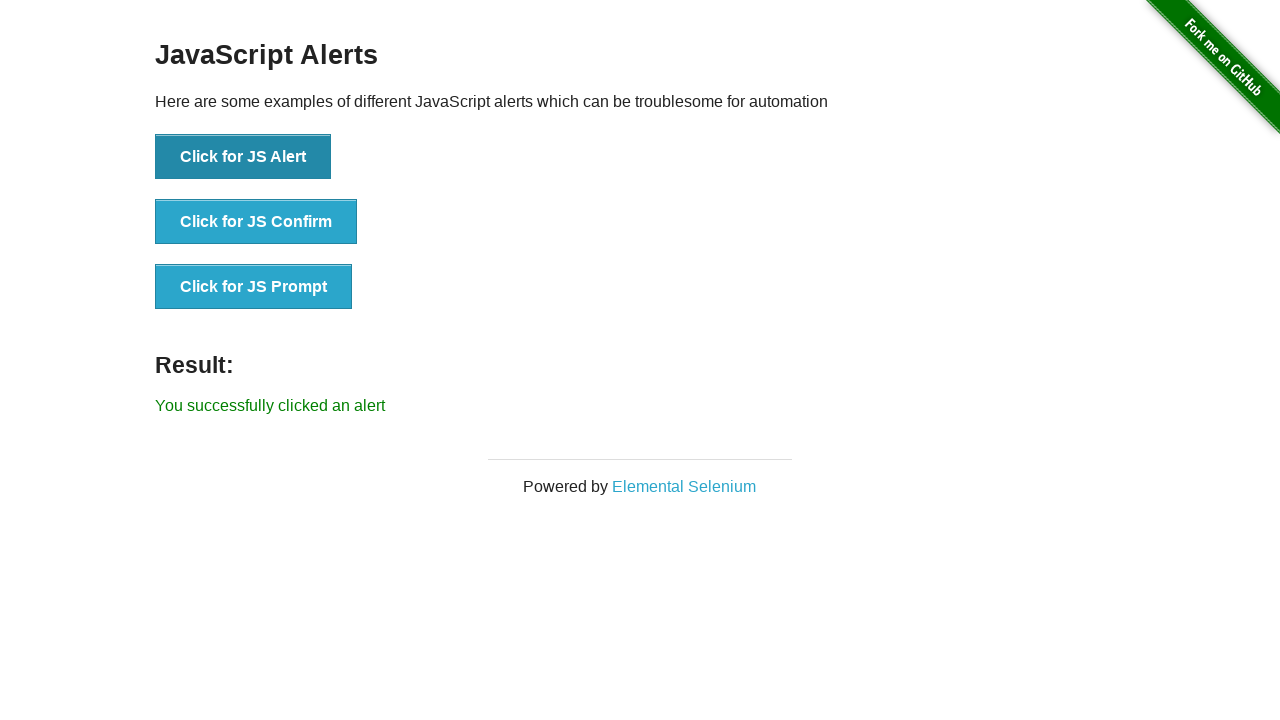

Clicked JavaScript confirm button at (256, 222) on [onclick='jsConfirm()']
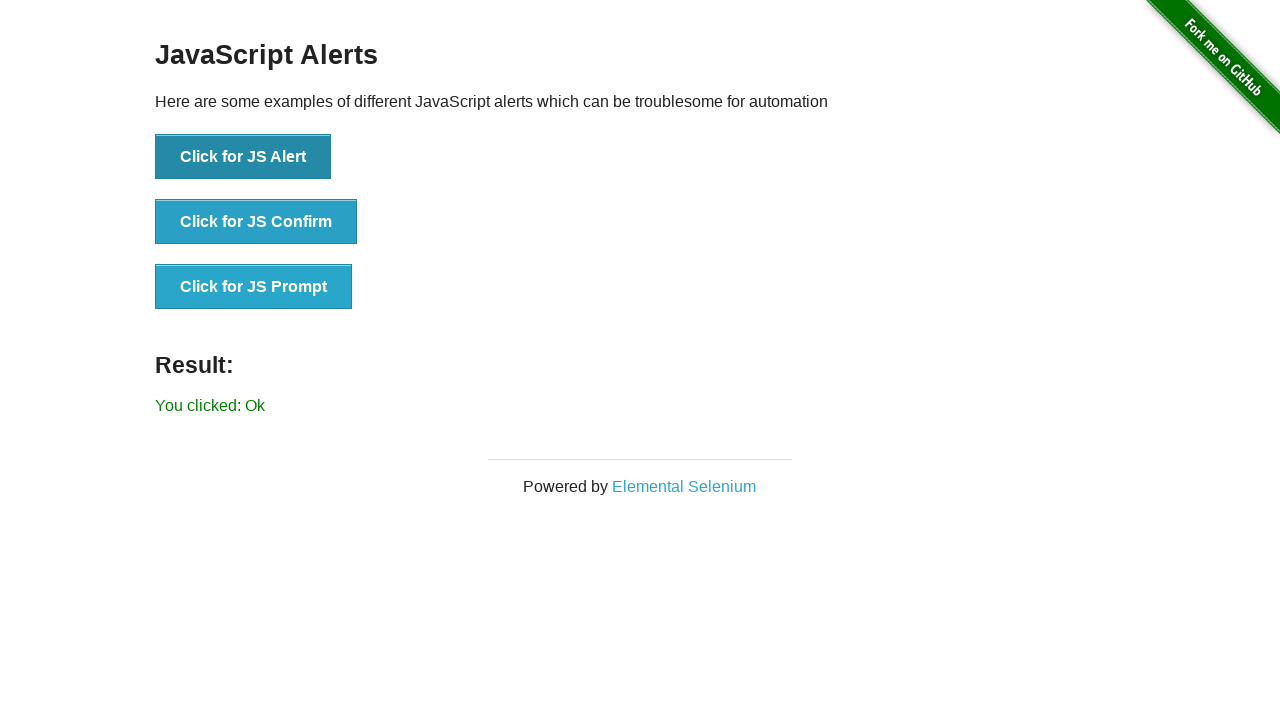

Waited for result message to appear
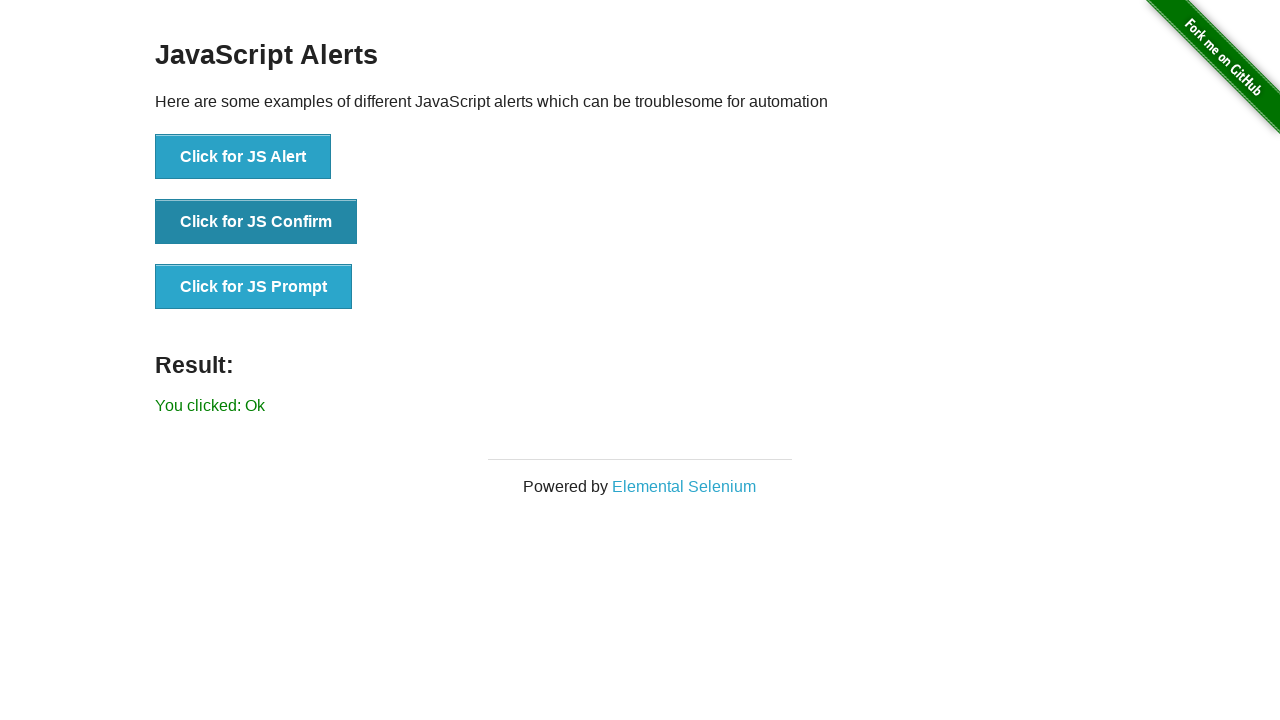

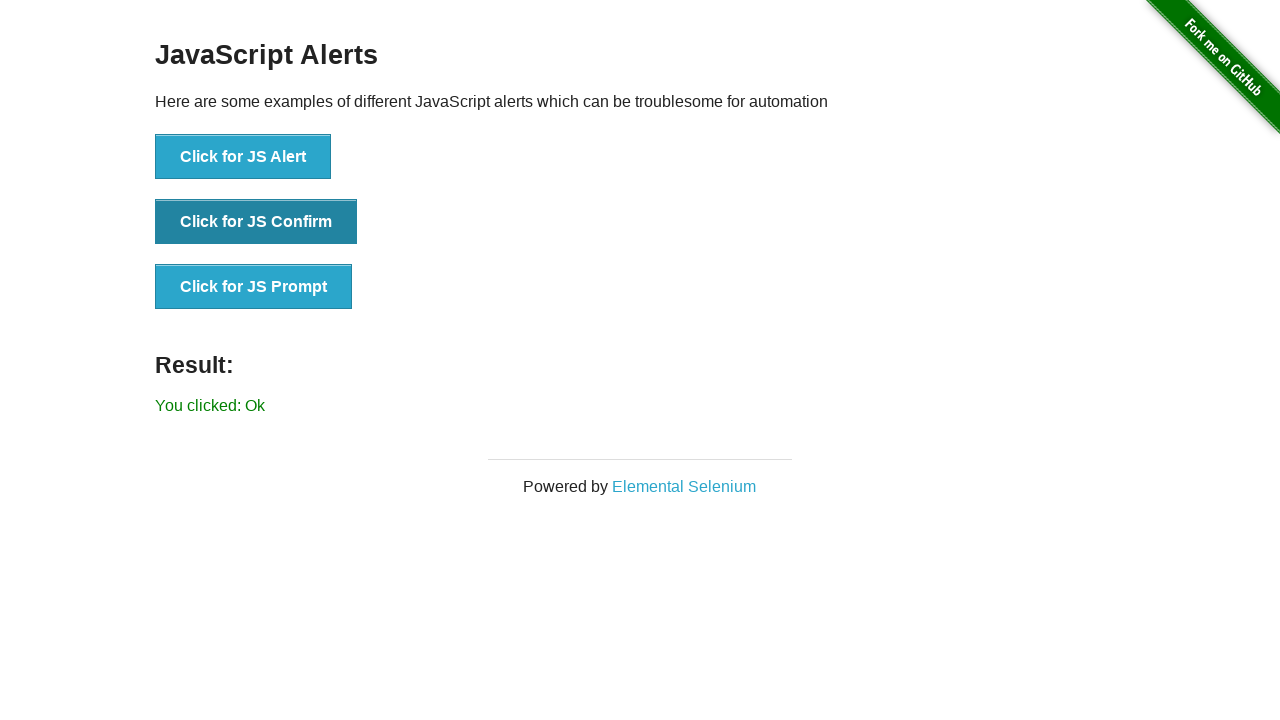